Tests a login form with dynamic attributes by filling username and password fields and clicking the login button to verify the confirmation message

Starting URL: https://v1.training-support.net/selenium/dynamic-attributes

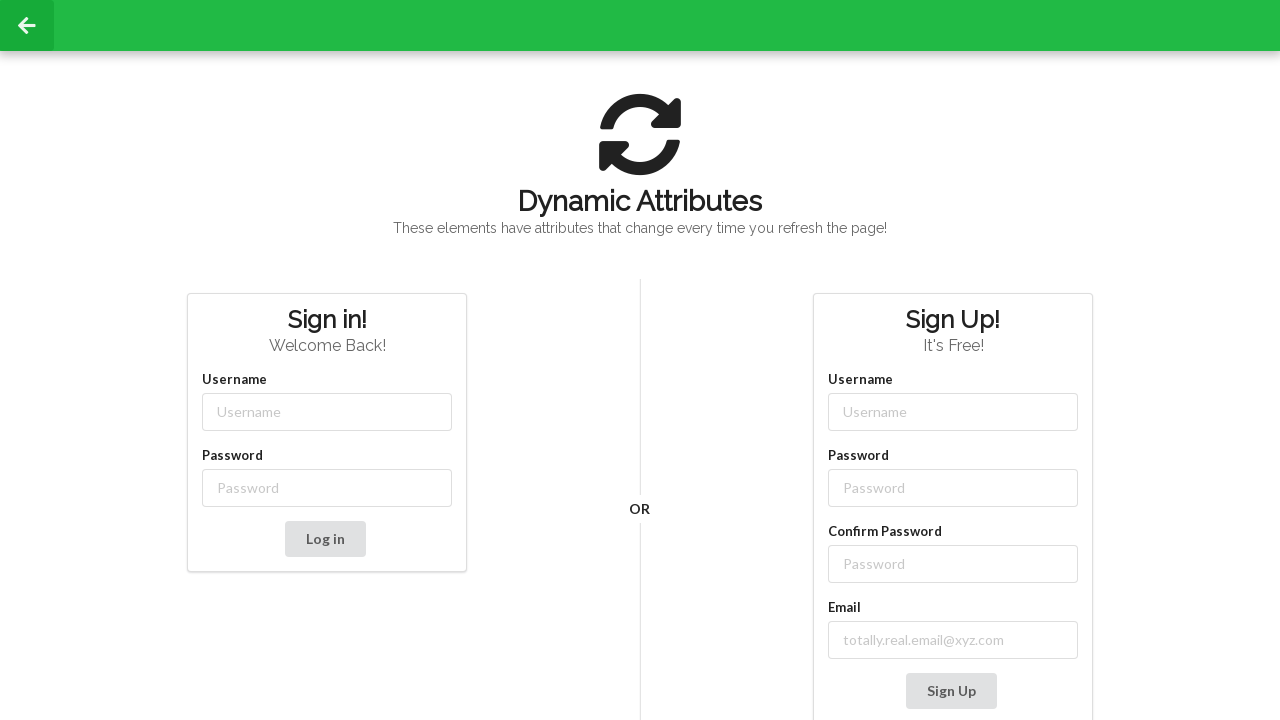

Filled username field with 'admin' using partial class match on xpath=//*[contains(@class, 'username-')]
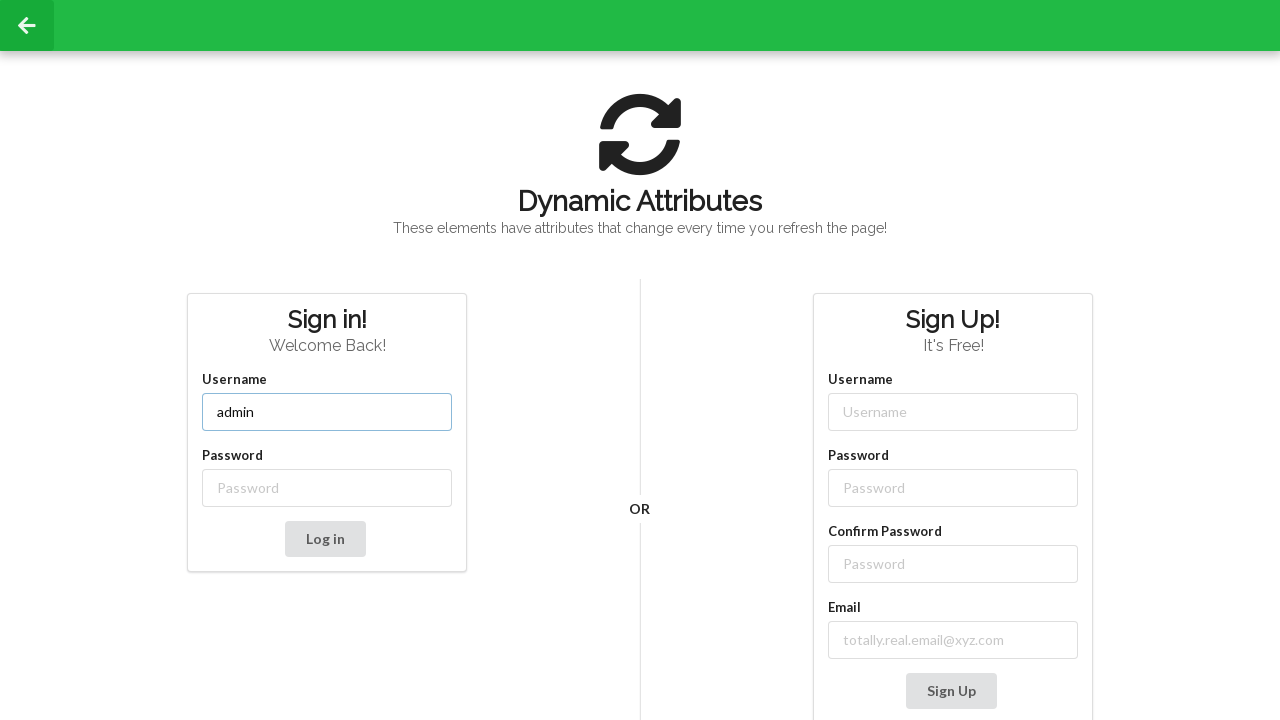

Filled password field with 'password' using partial class match on xpath=//*[contains(@class, 'password-')]
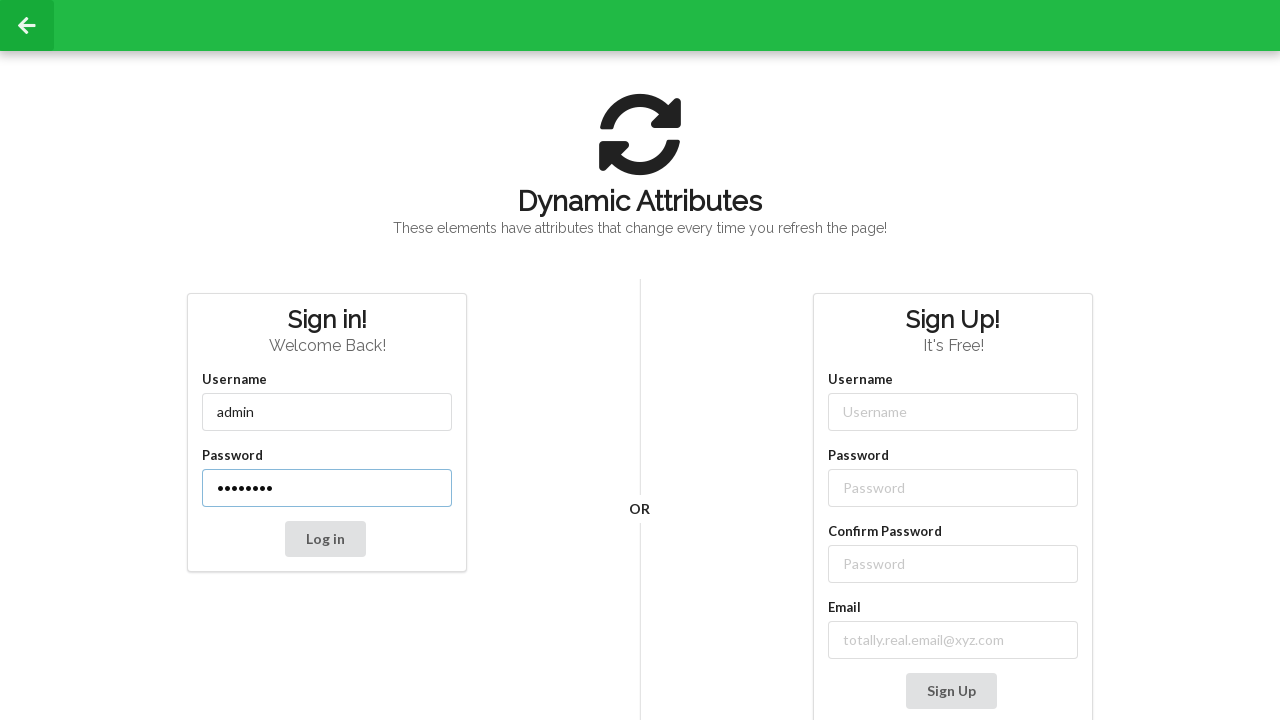

Clicked login button located after password field at (325, 539) on xpath=//*[contains(@class, 'password-')]/following::button
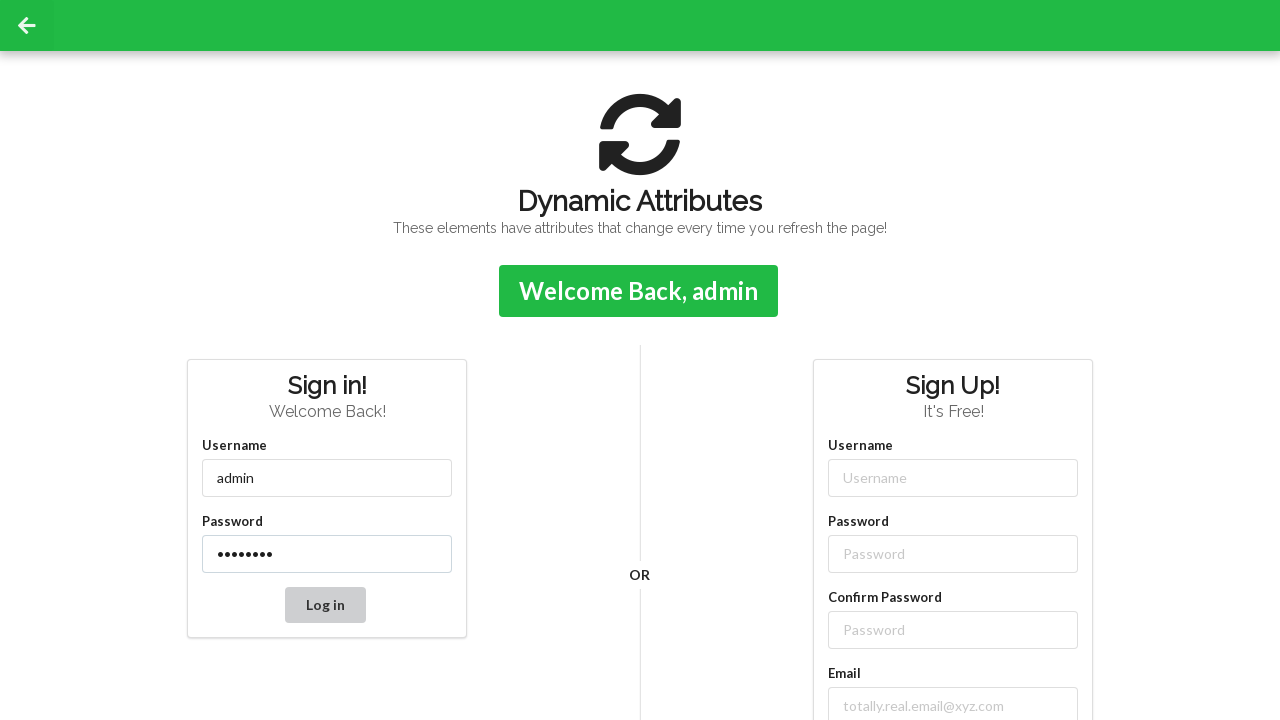

Login confirmation message appeared
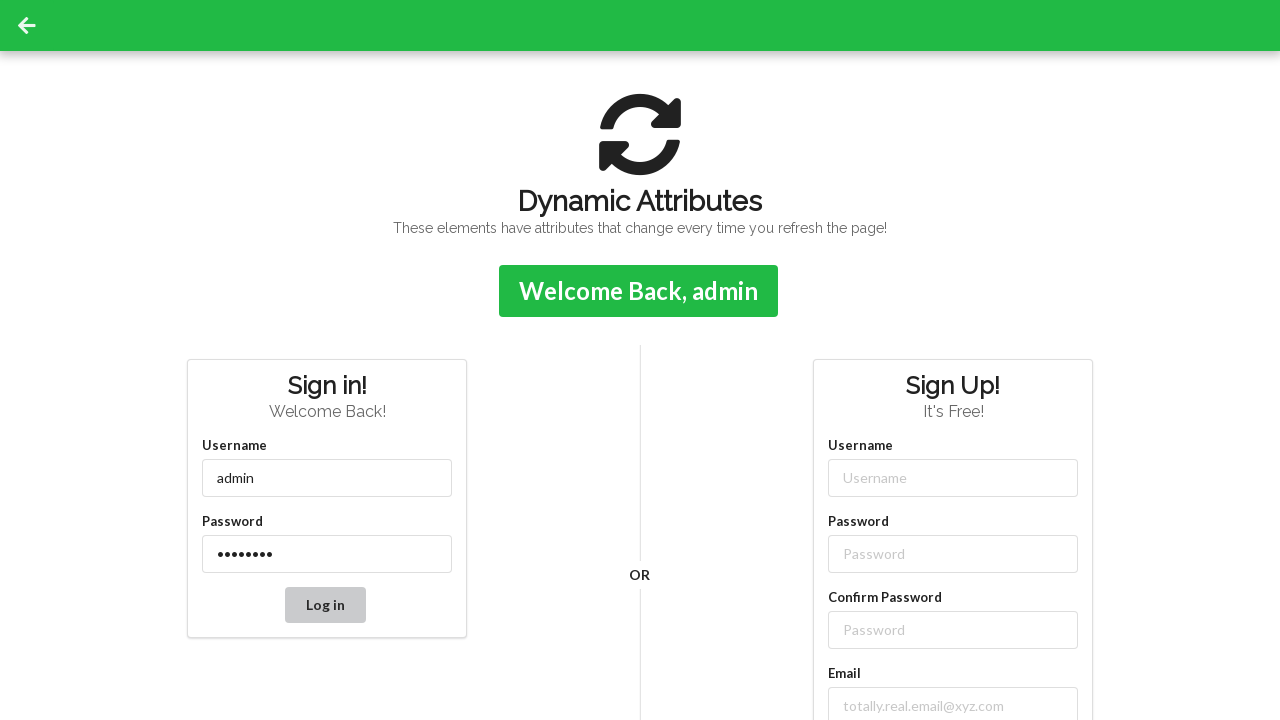

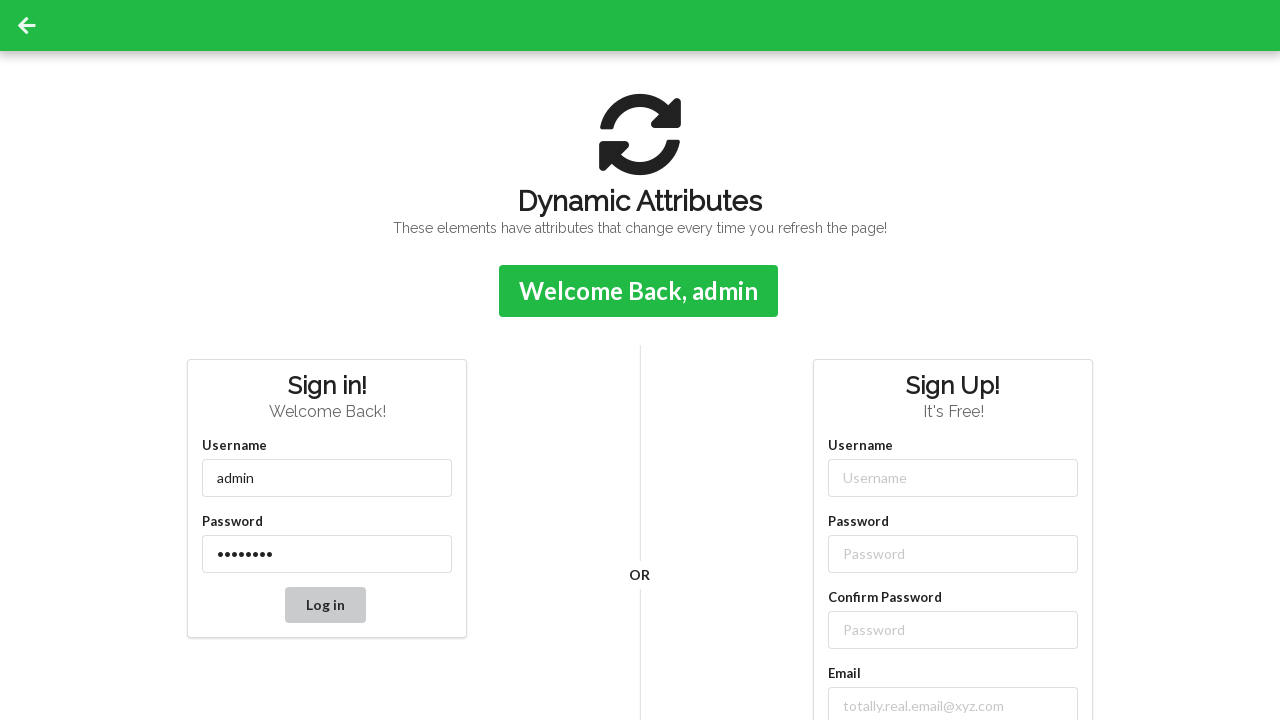